Navigates to a learning management system, clicks on the "All Courses" link, and verifies that courses are displayed on the page.

Starting URL: https://alchemy.hguy.co/lms

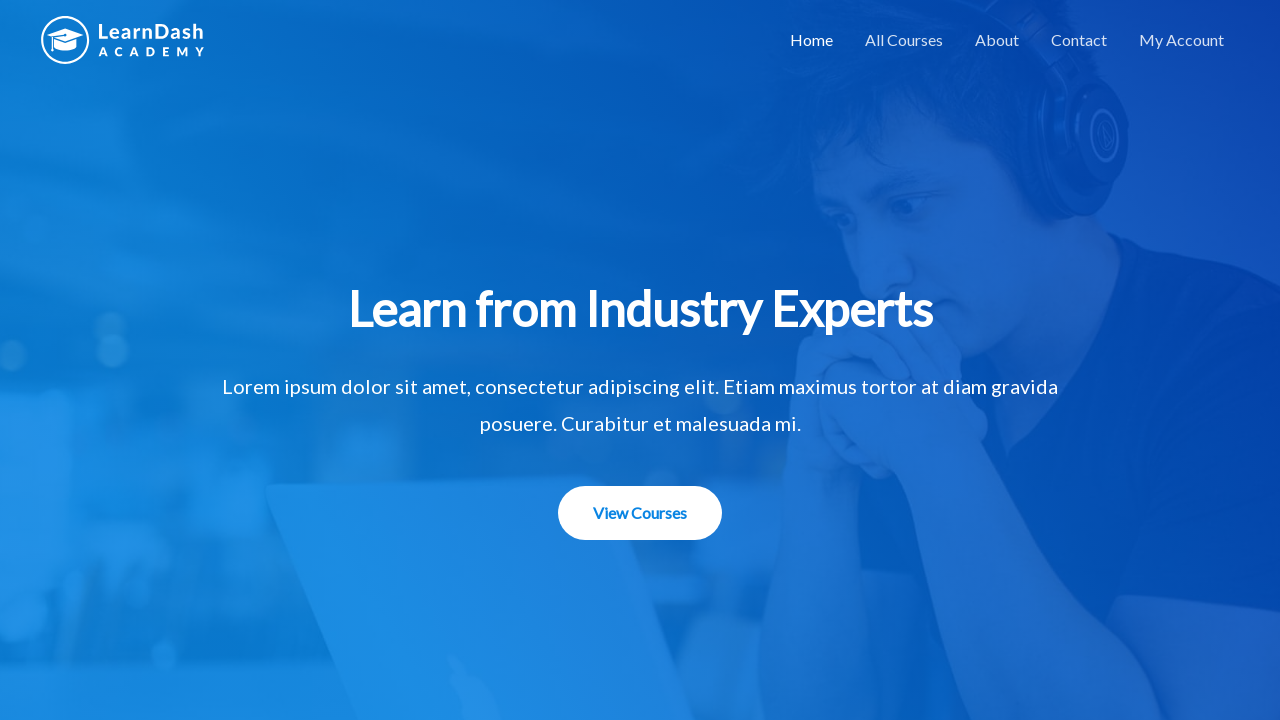

Navigated to learning management system at https://alchemy.hguy.co/lms
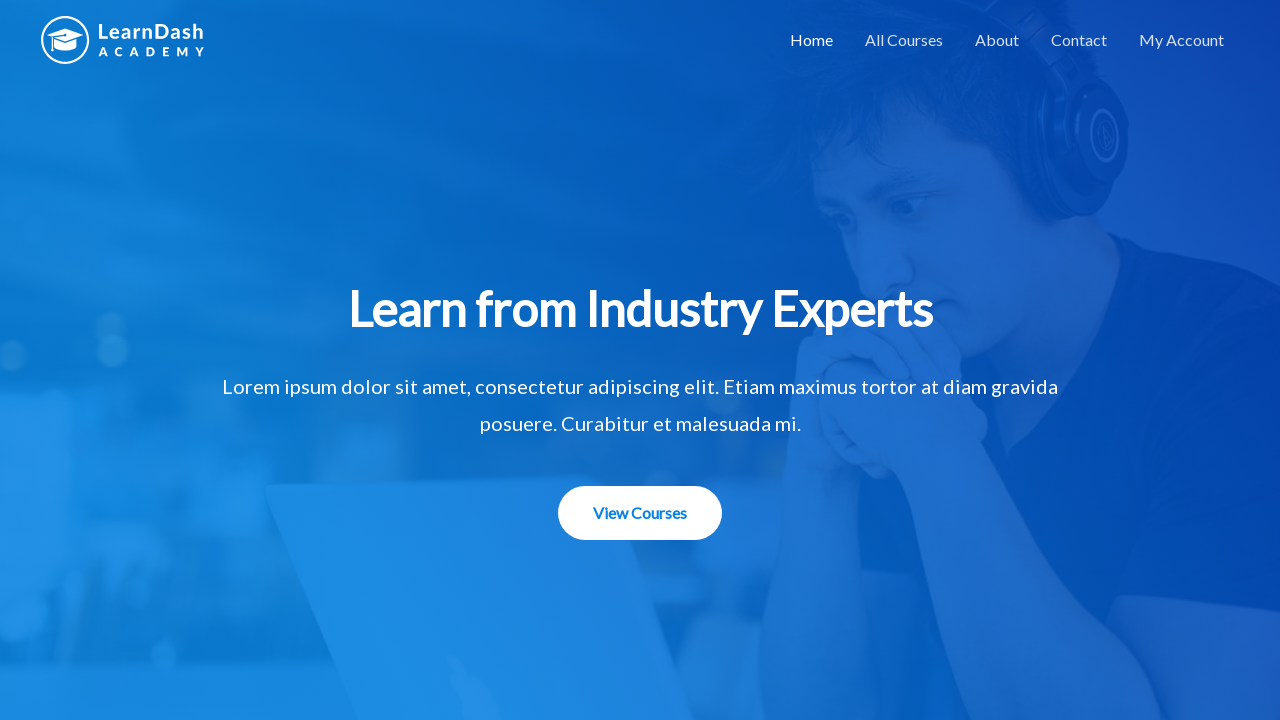

Clicked on the 'All Courses' link at (904, 40) on text=All Courses
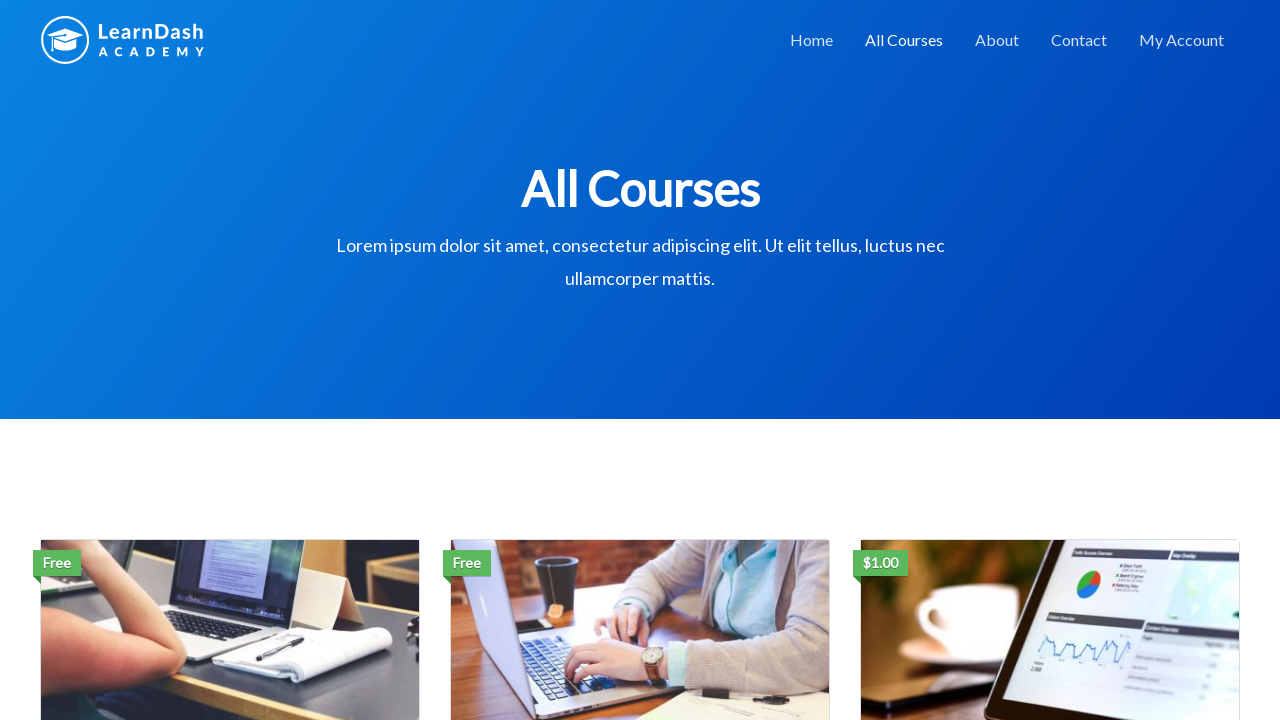

Course list loaded successfully
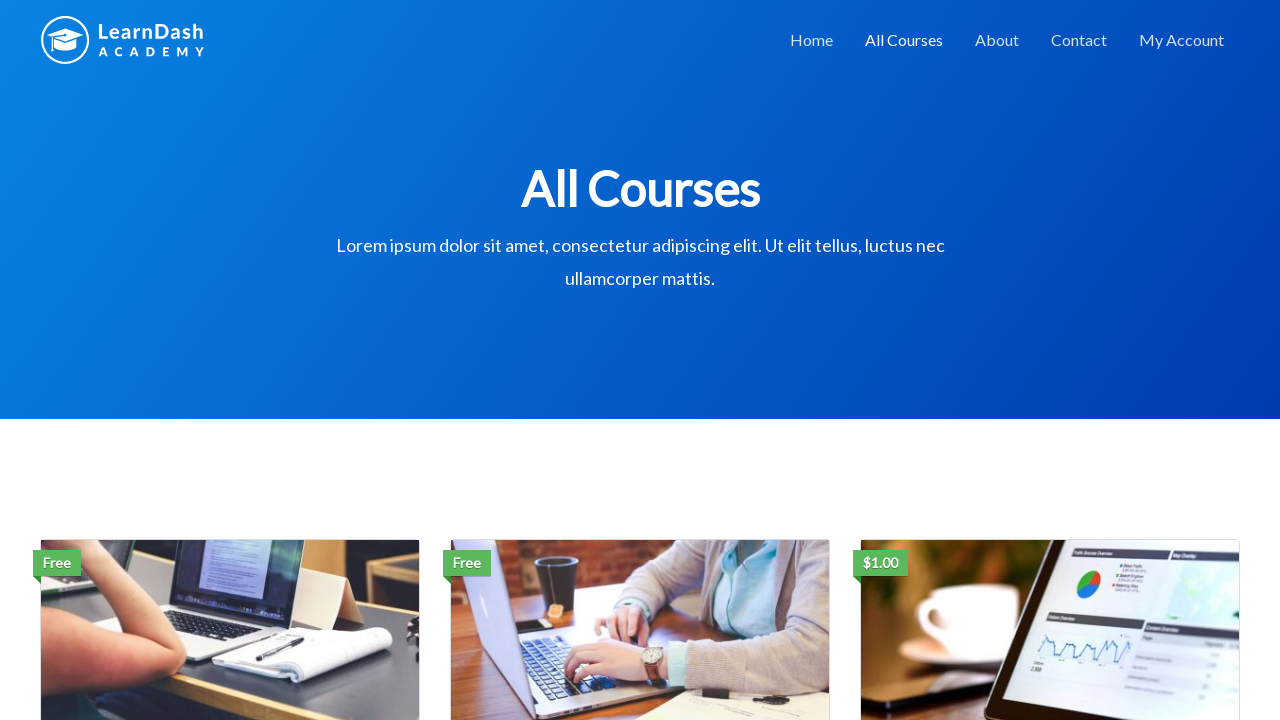

Retrieved all course elements from the page
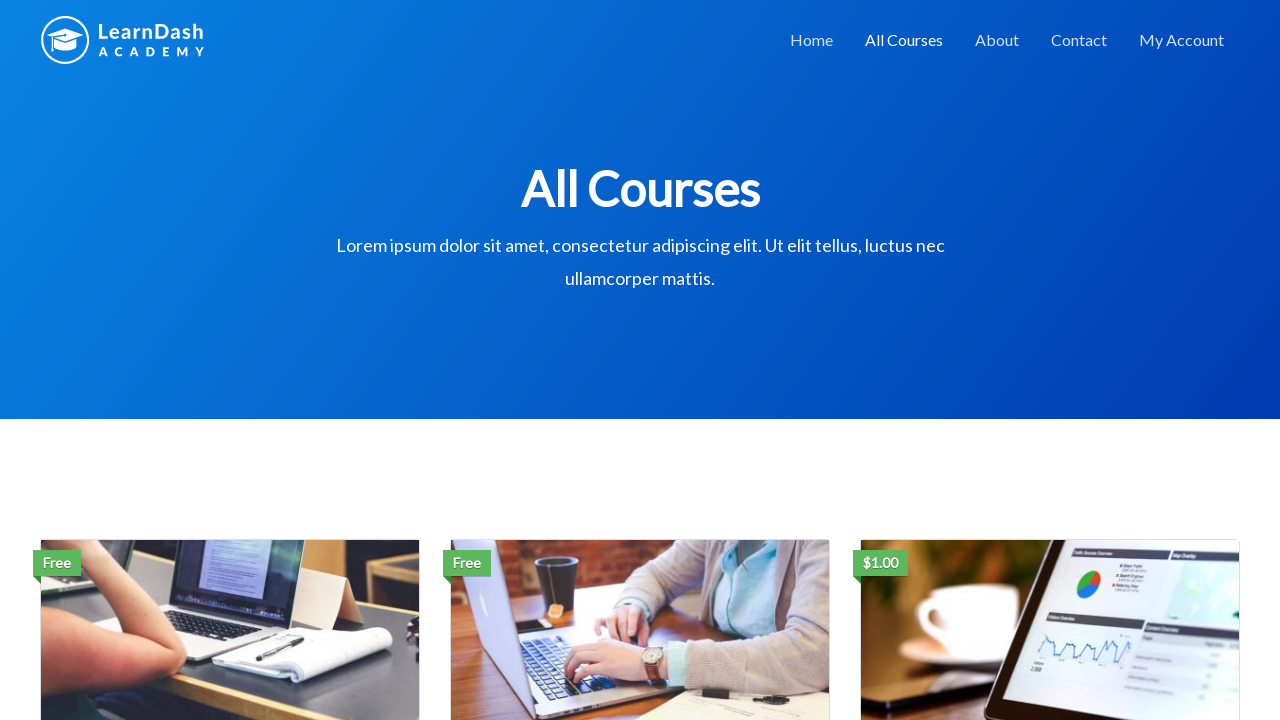

Verified that 3 courses are displayed on the page
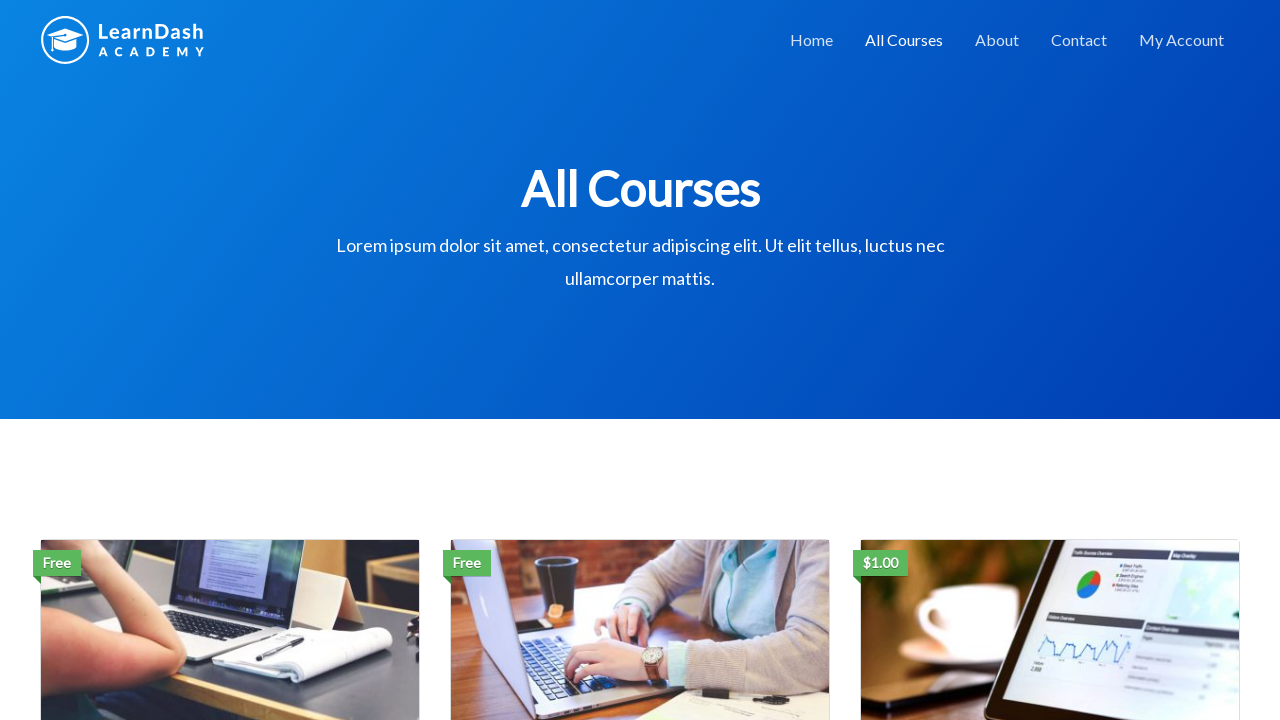

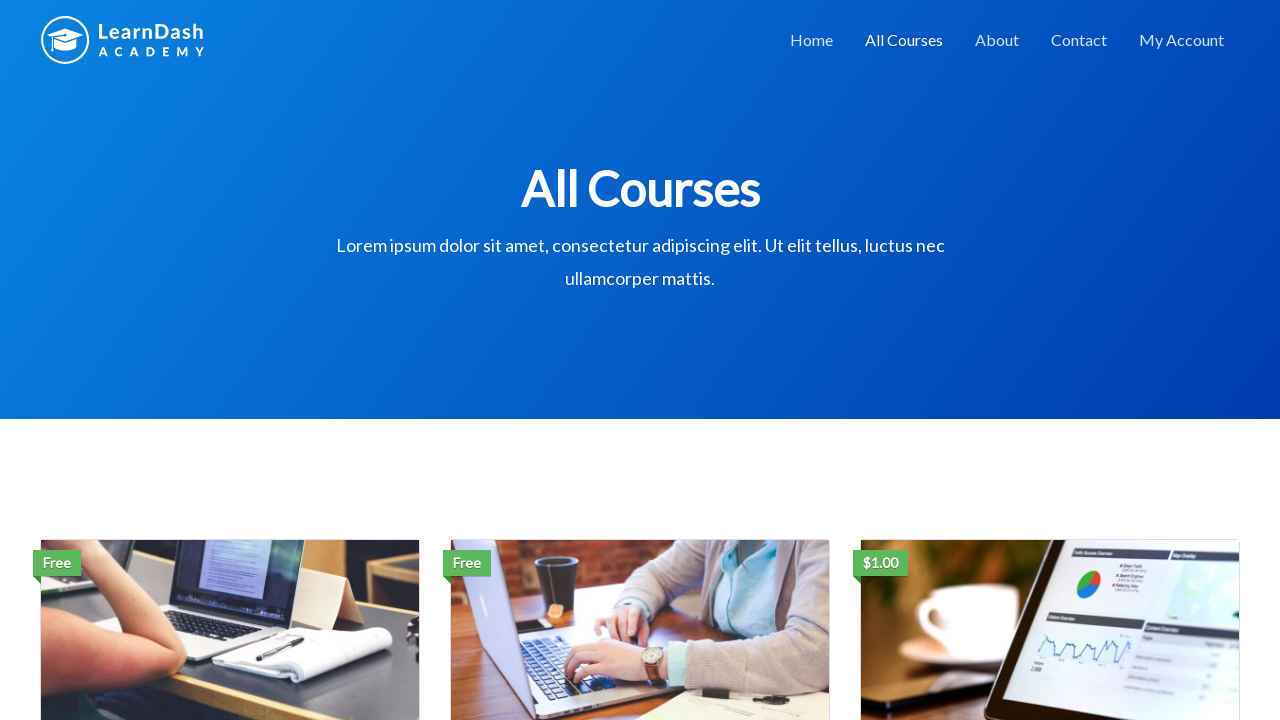